Fills out a registration form by using keyboard navigation (TAB key) to move between fields, demonstrating form filling without using individual element locators

Starting URL: https://naveenautomationlabs.com/opencart/index.php?route=account/register

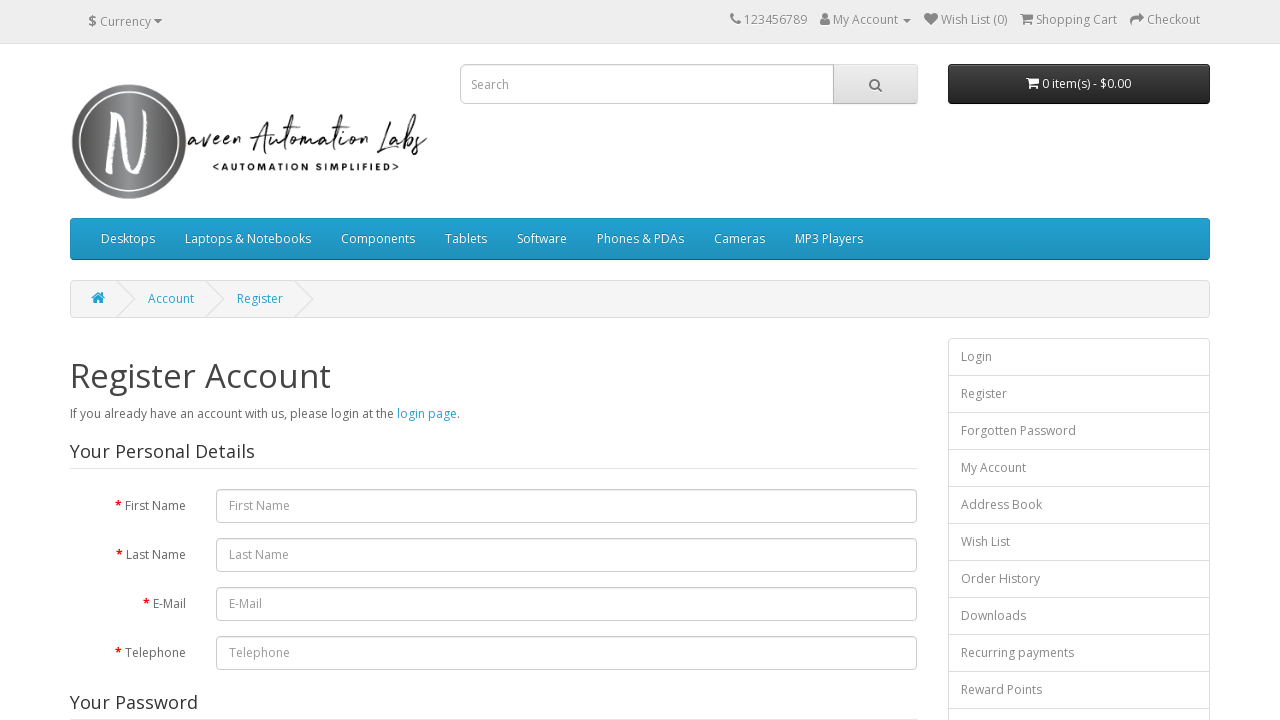

Filled first name field with 'ABCD' on #input-firstname
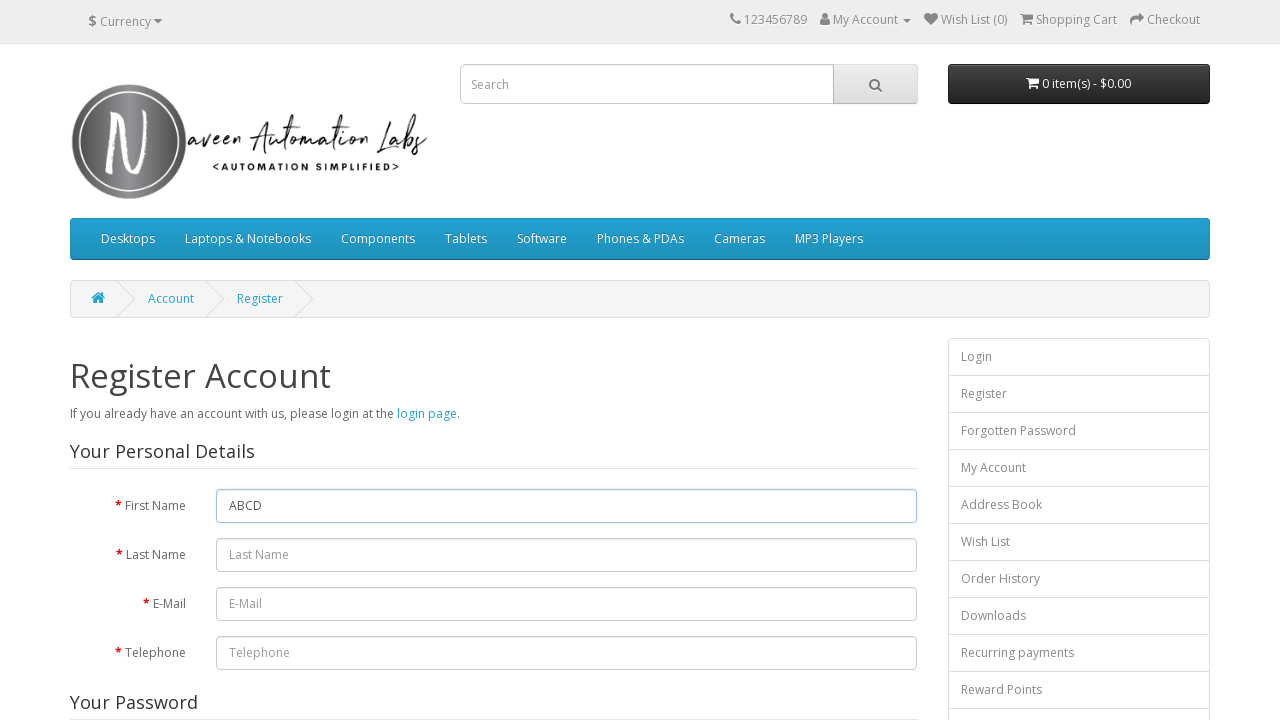

Pressed Tab to navigate to last name field
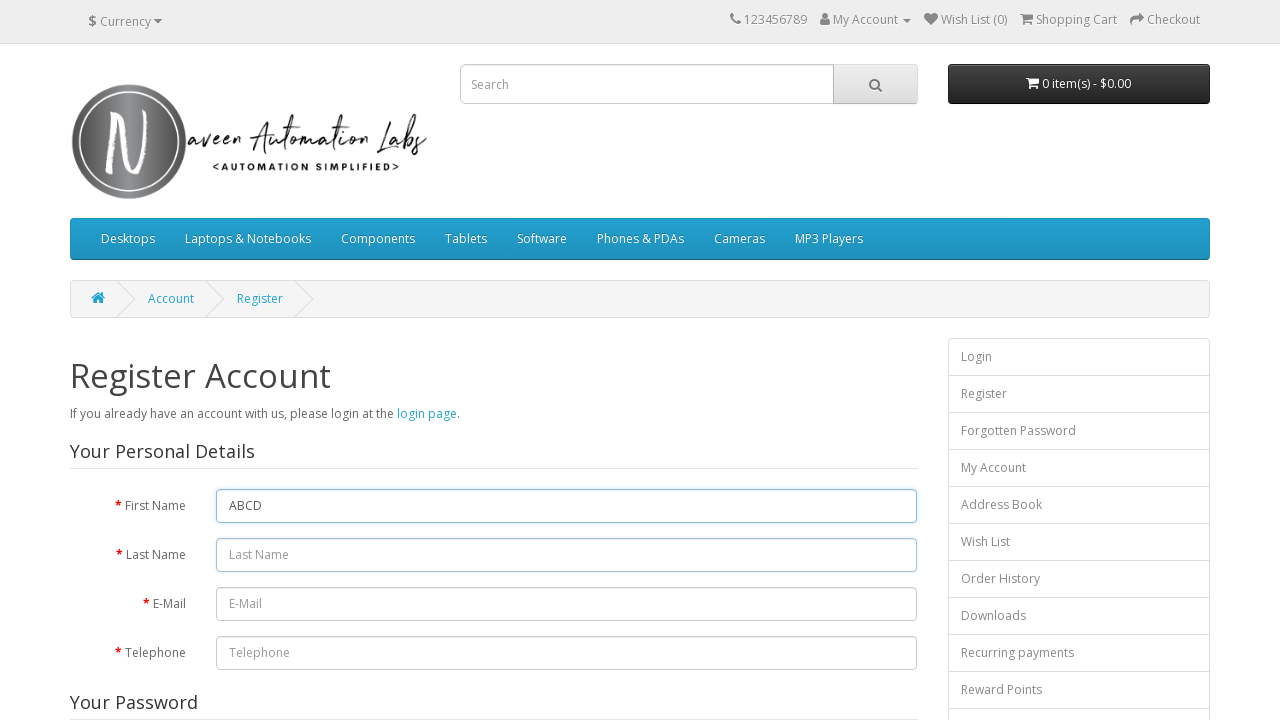

Typed last name 'EFGH'
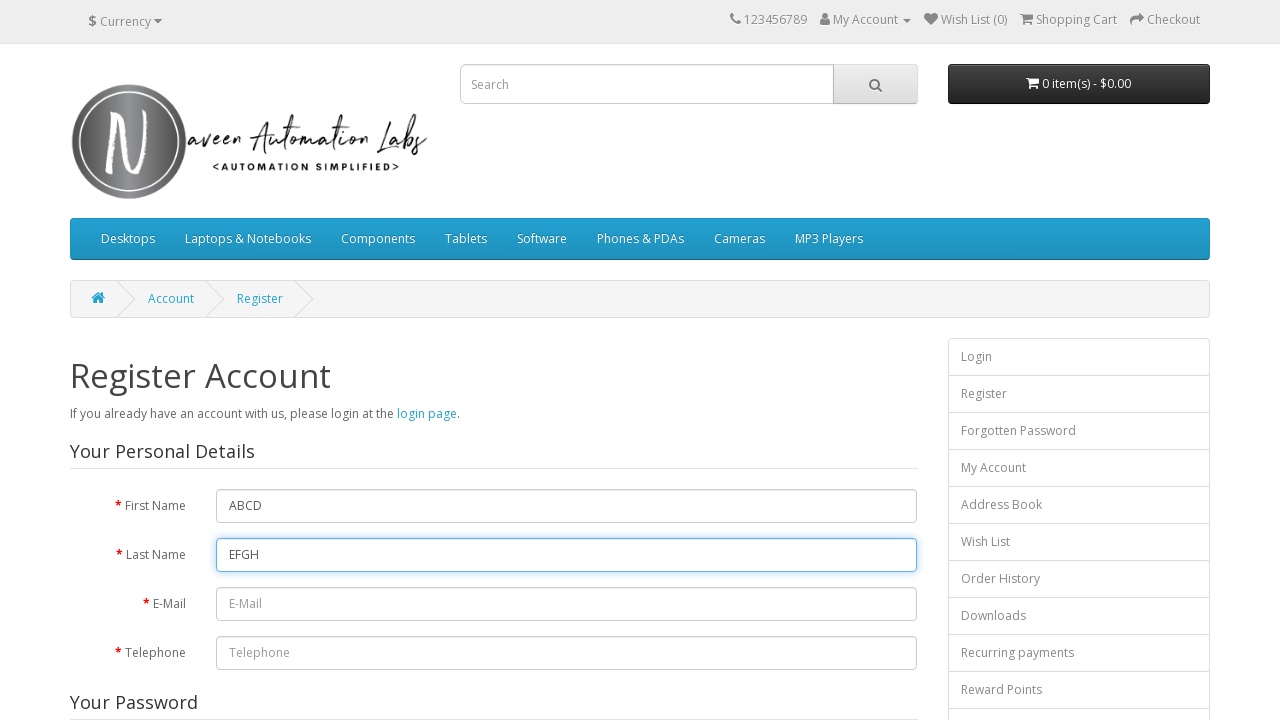

Pressed Tab to navigate to email field
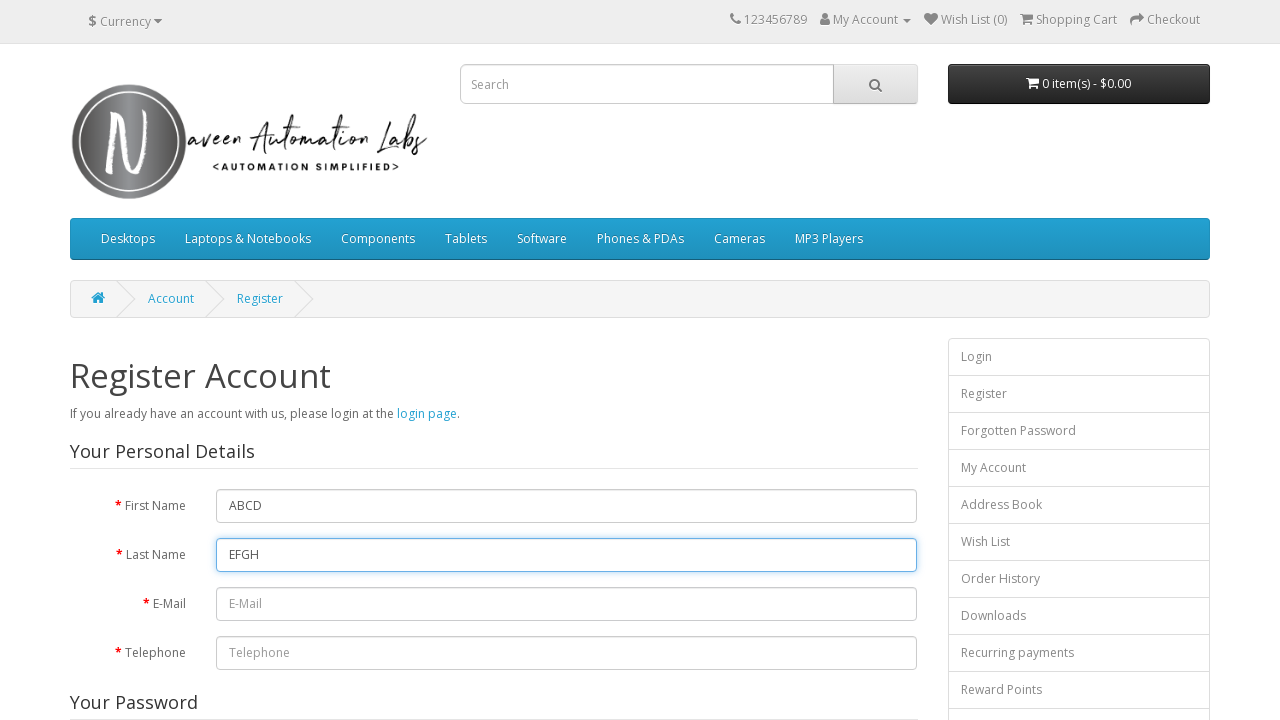

Typed email 'test@abc.com'
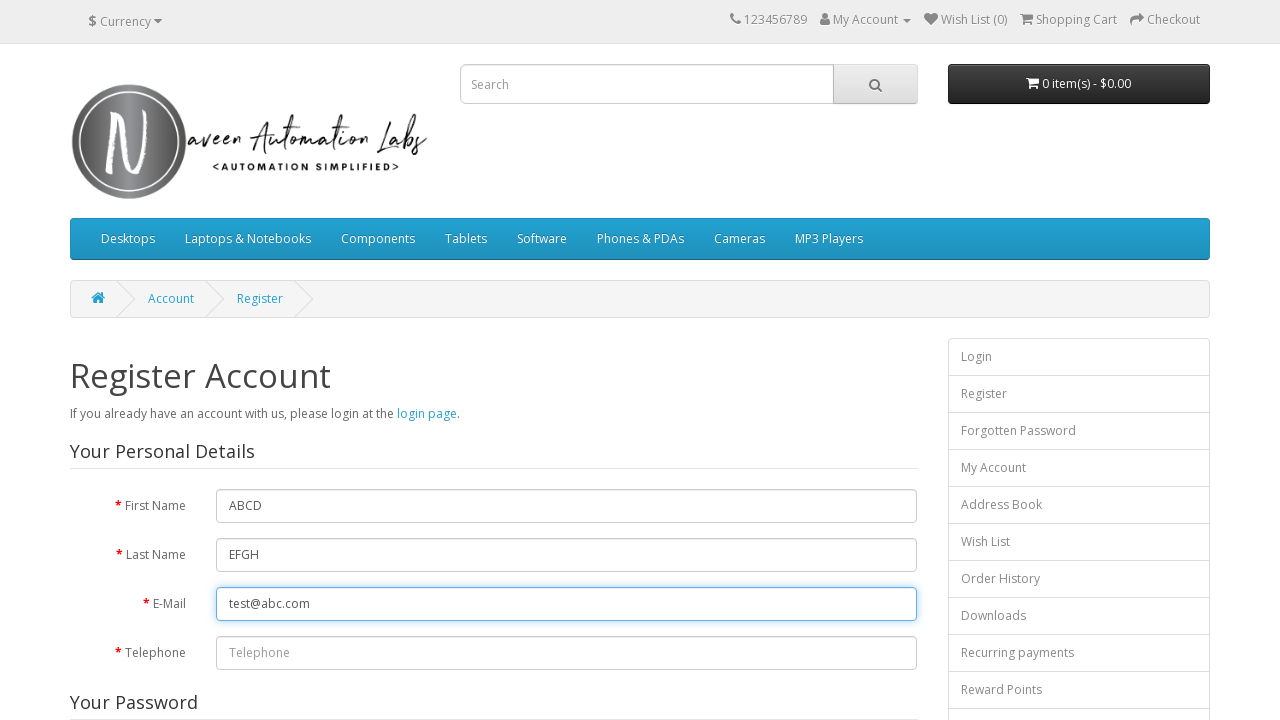

Pressed Tab to navigate to telephone field
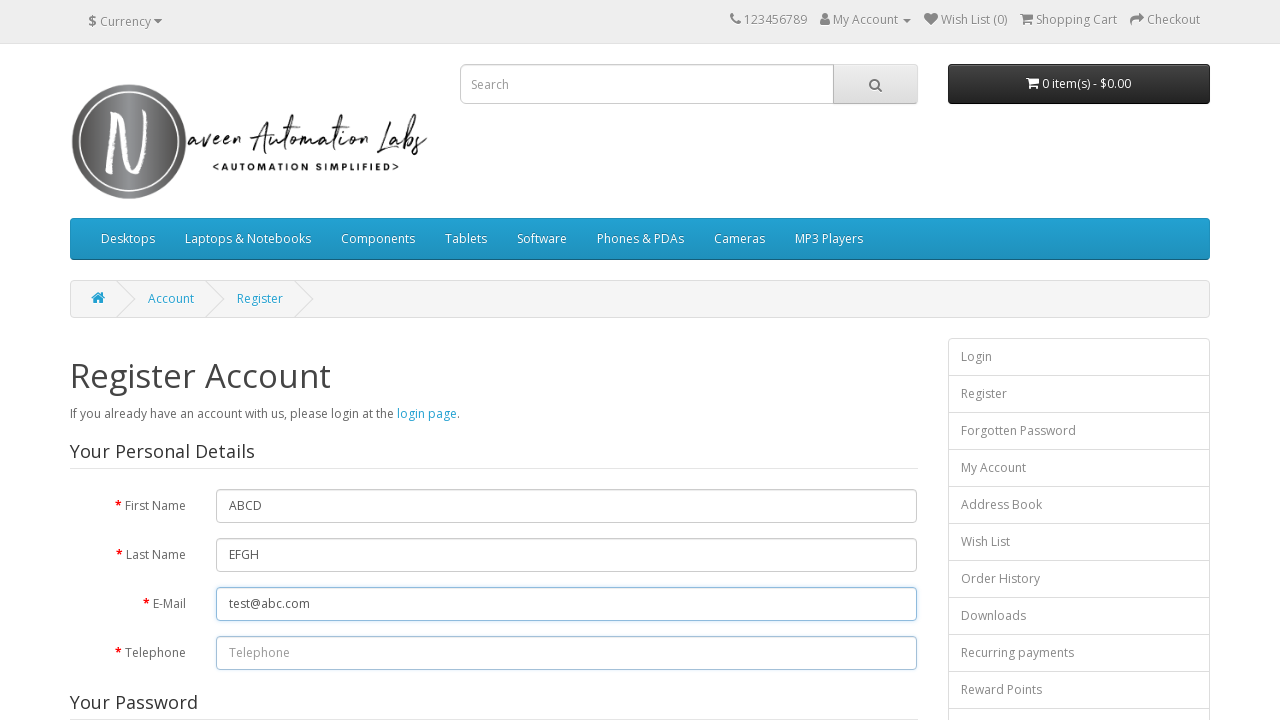

Typed telephone number '9899899899'
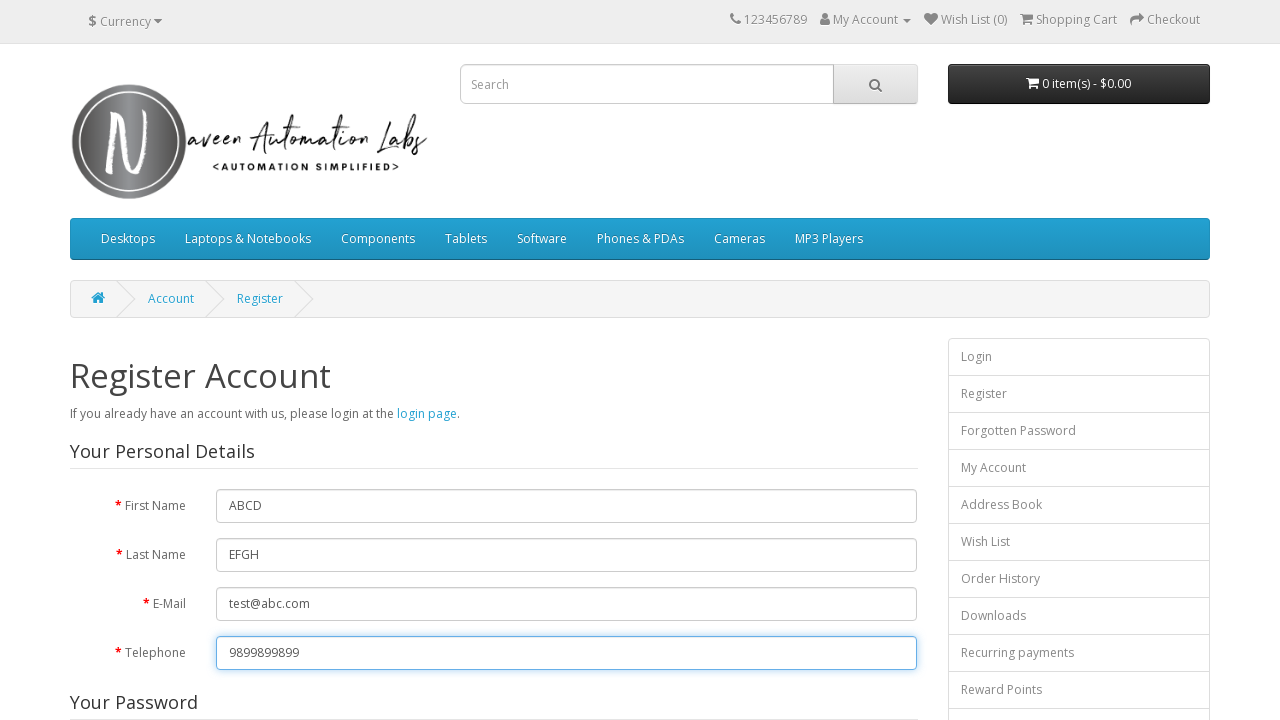

Pressed Tab to navigate to password field
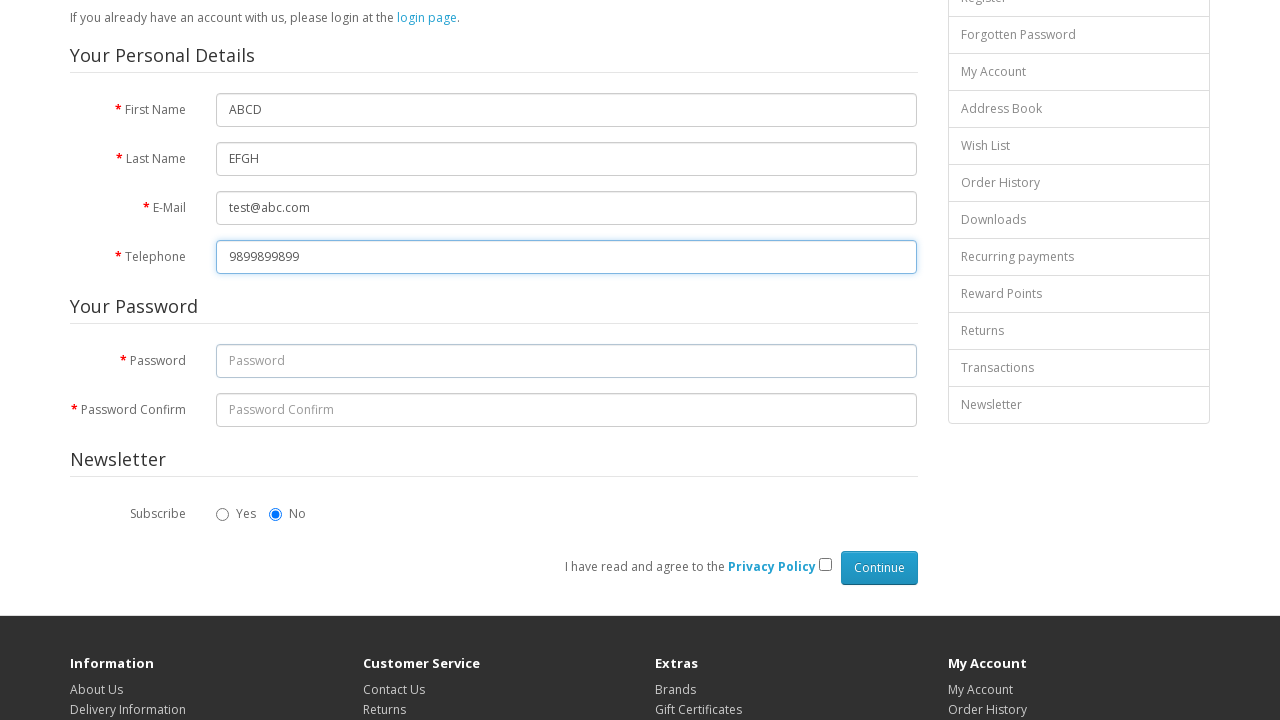

Typed password 'Test@123'
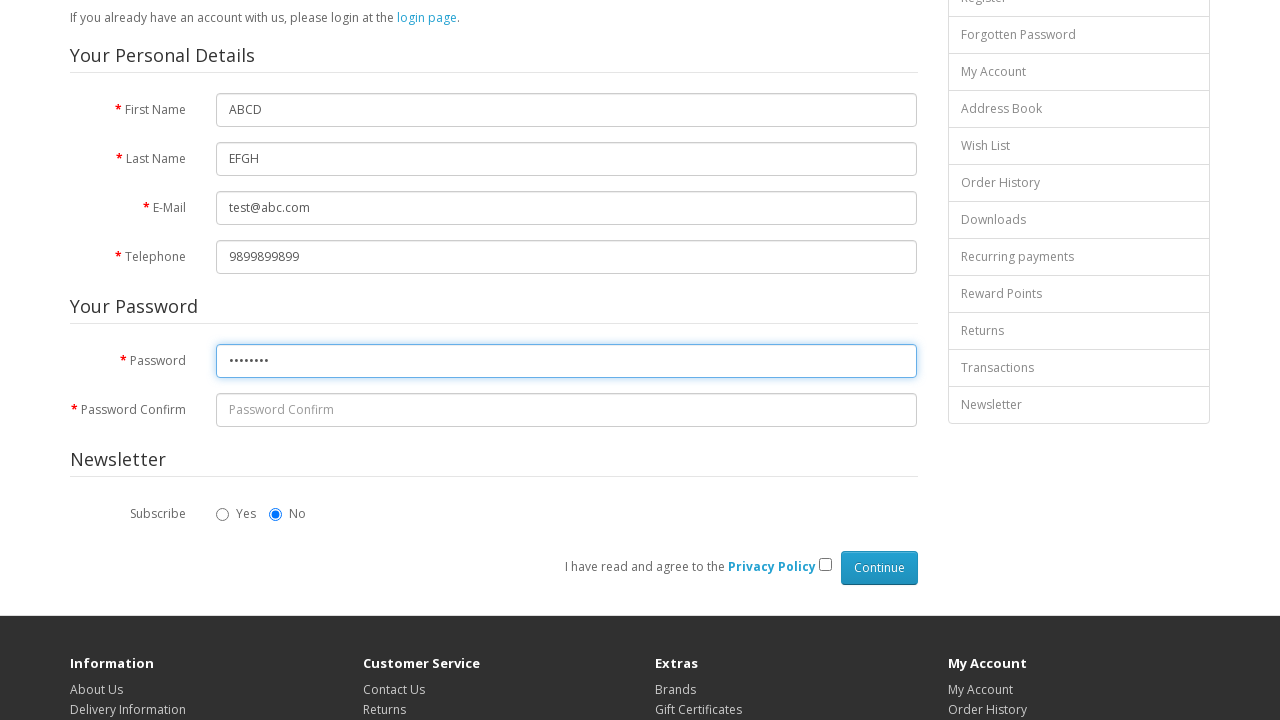

Pressed Tab to navigate to password confirm field
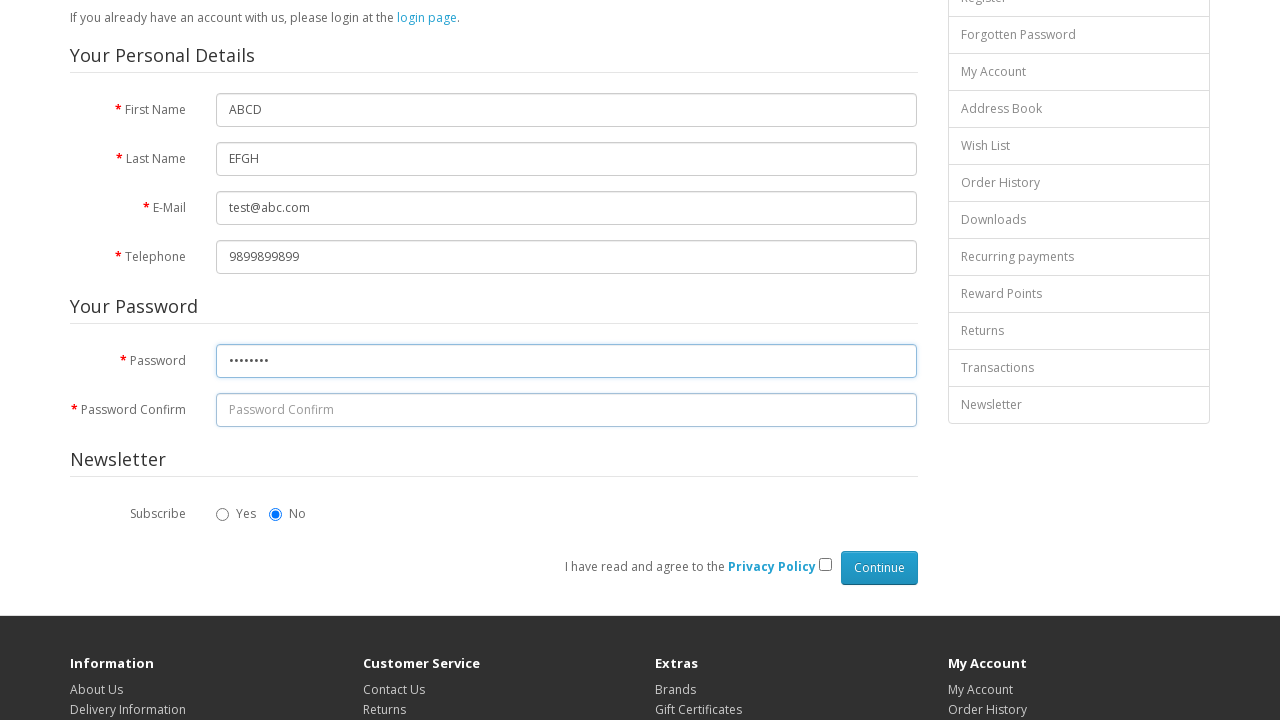

Typed password confirmation 'Test@123'
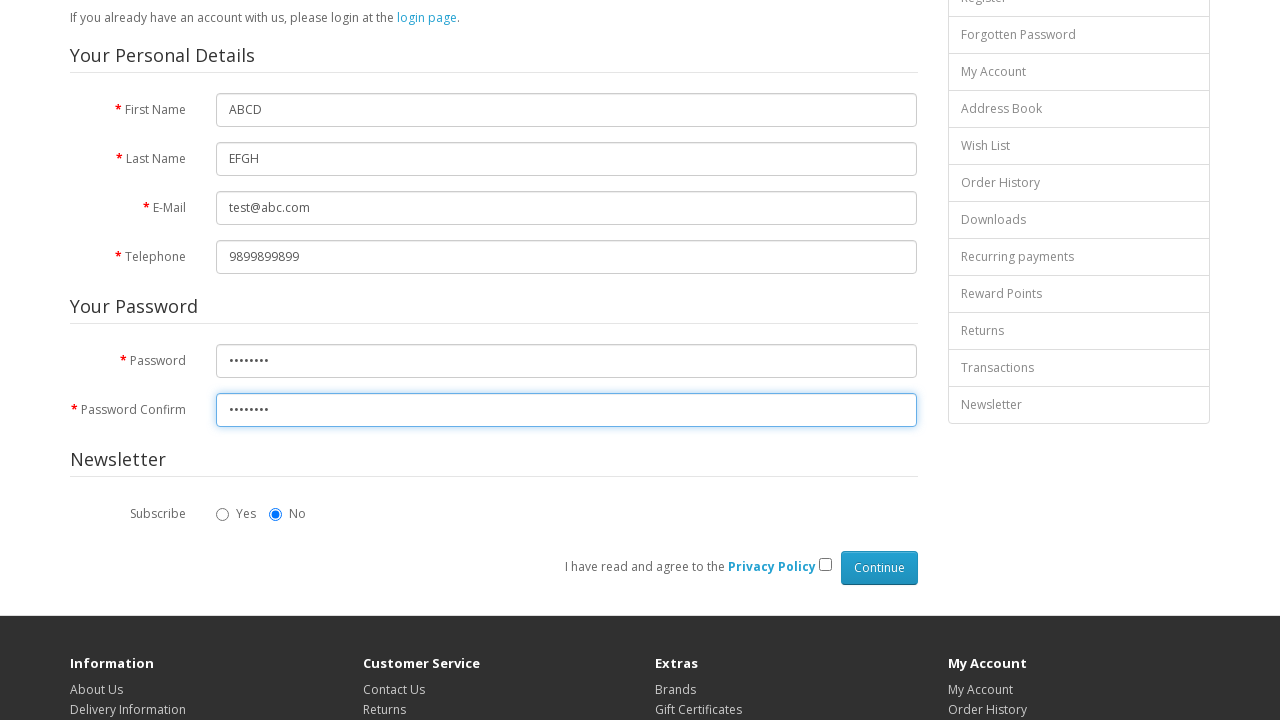

Pressed Tab to navigate through newsletter option
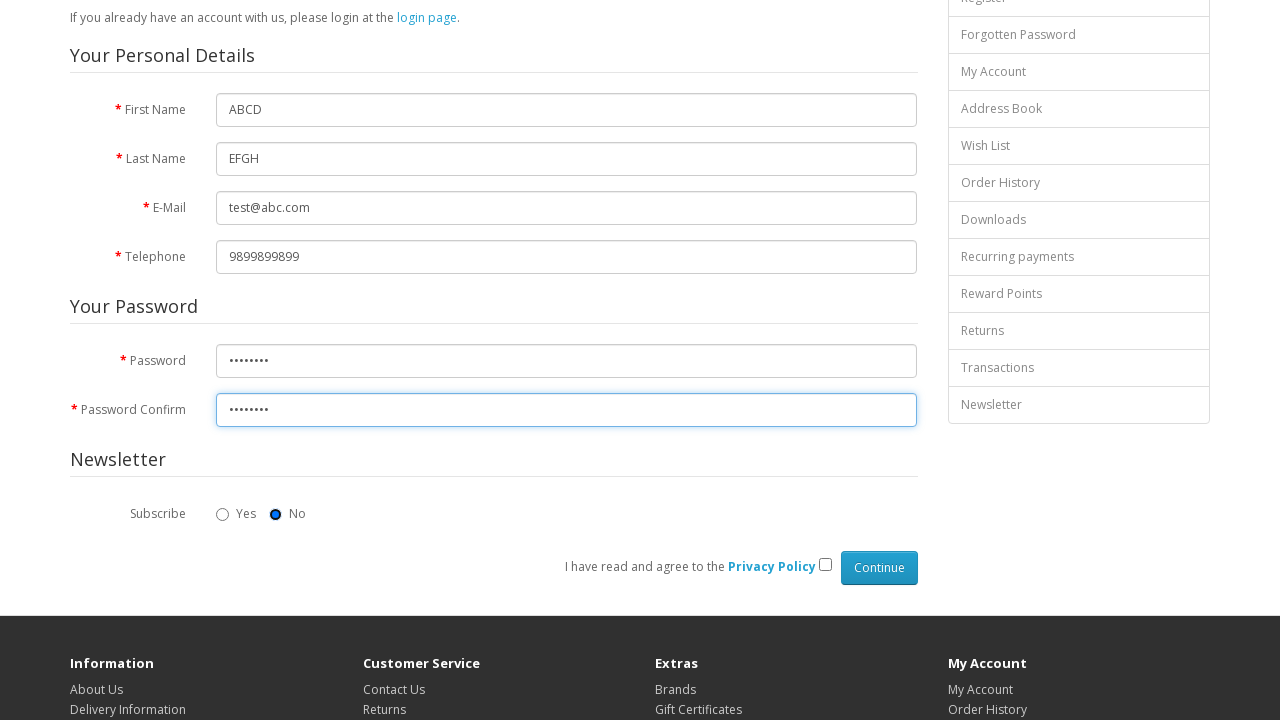

Pressed Tab again to skip second newsletter option
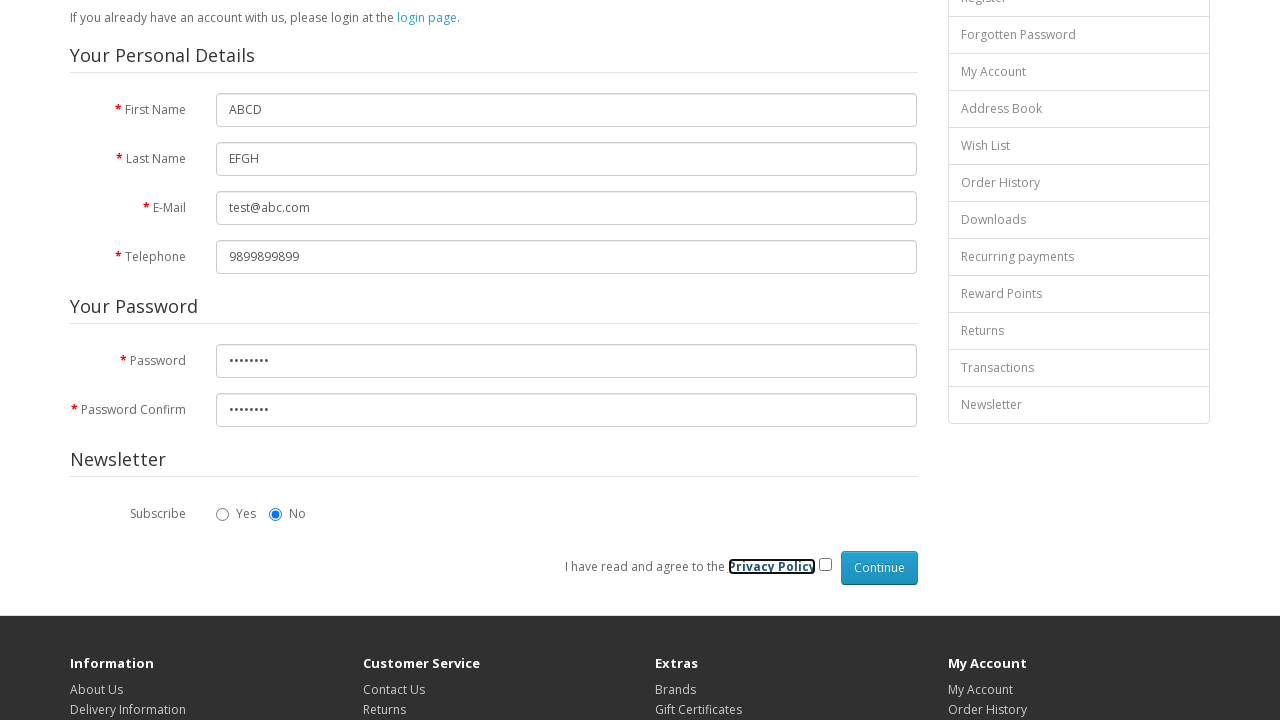

Pressed Tab to navigate to privacy policy checkbox
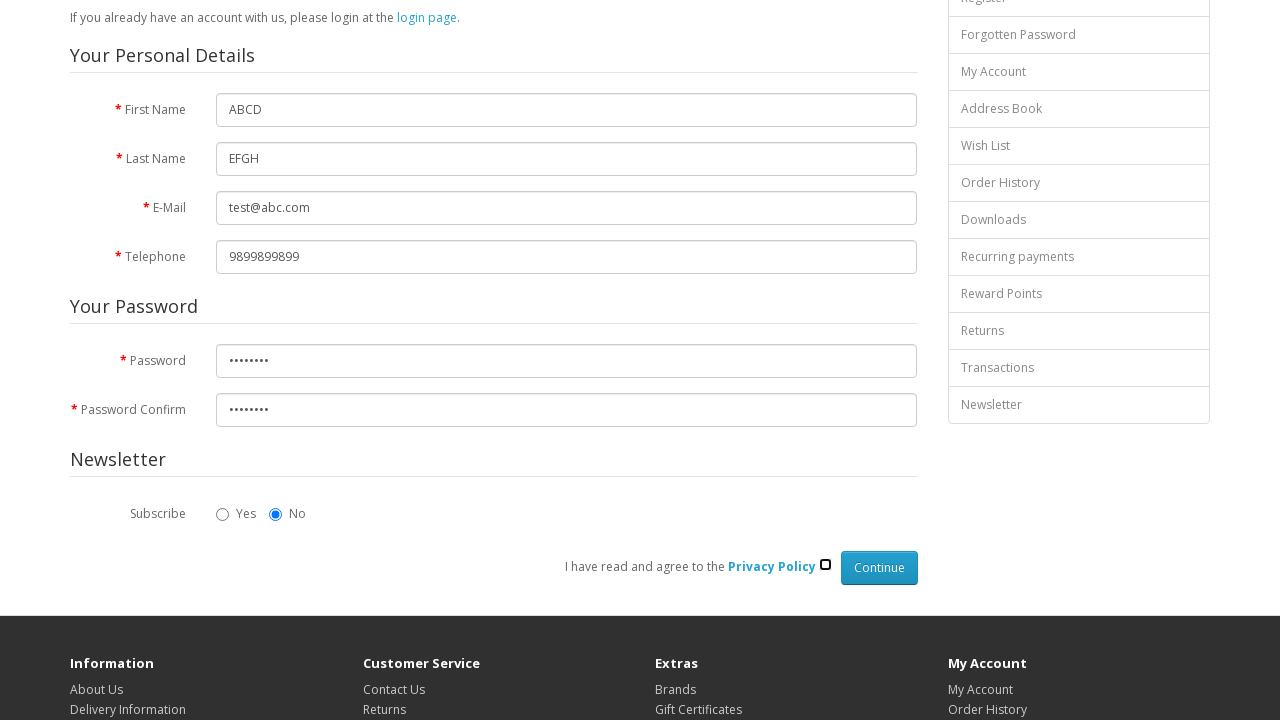

Pressed Space to check privacy policy checkbox
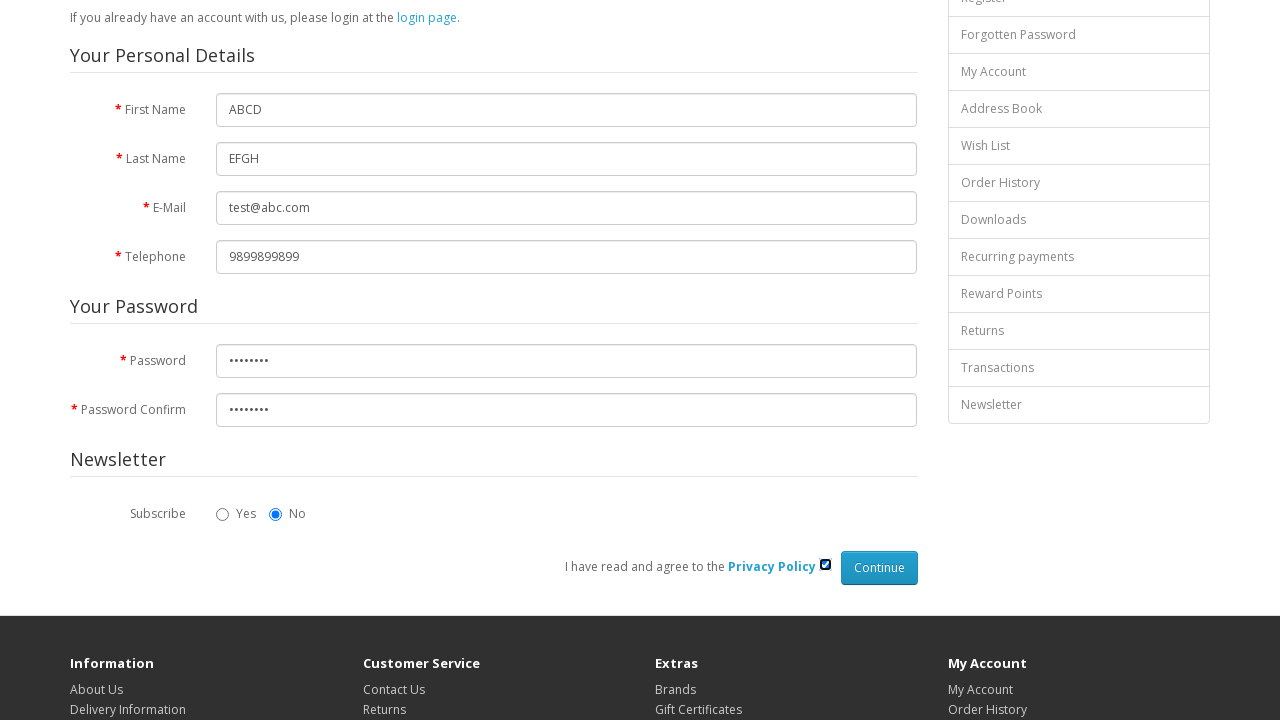

Pressed Tab to navigate to continue button
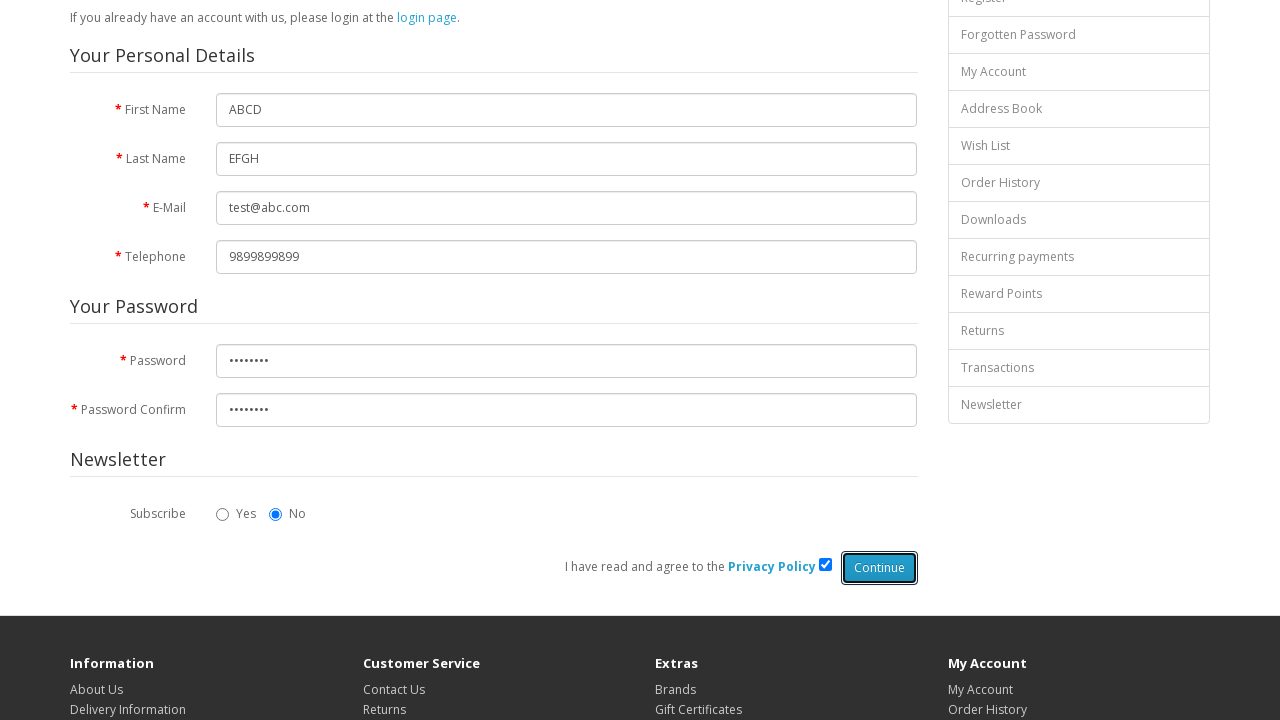

Pressed Enter to submit registration form
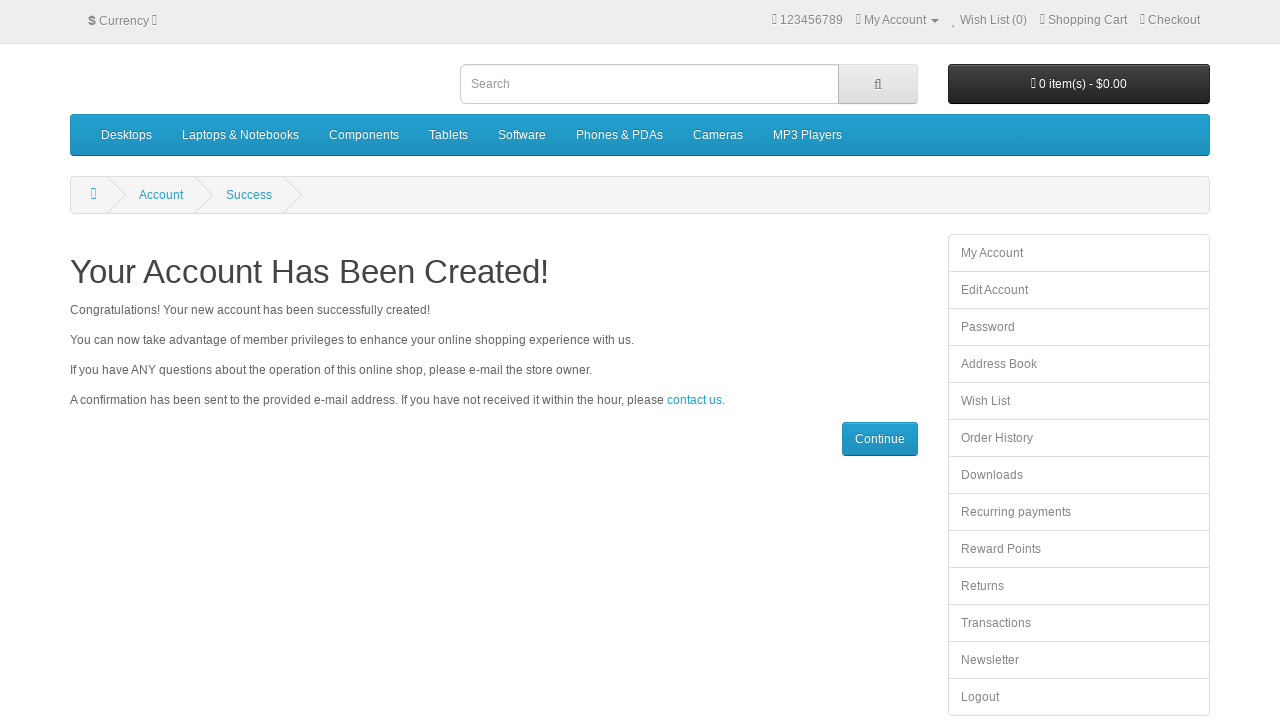

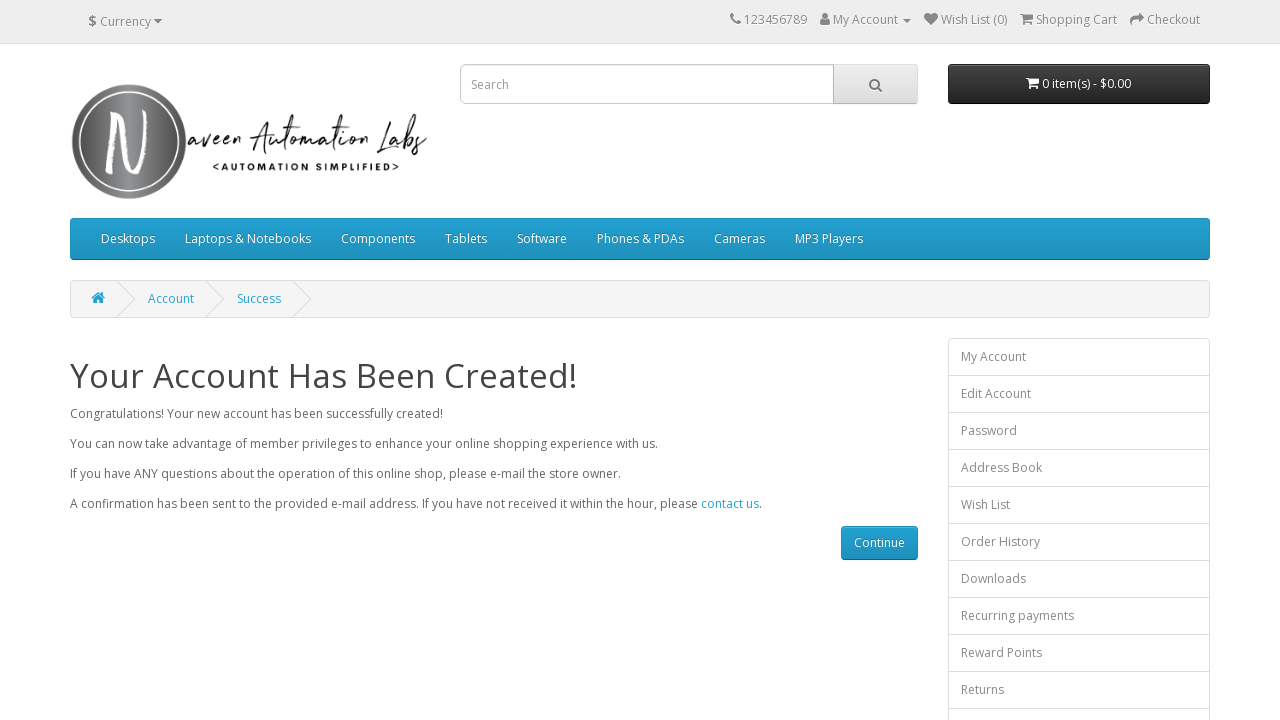